Navigates to whatismyviewport.com to verify the browser viewport settings. The original test sets the viewport to full screen dimensions.

Starting URL: https://whatismyviewport.com/

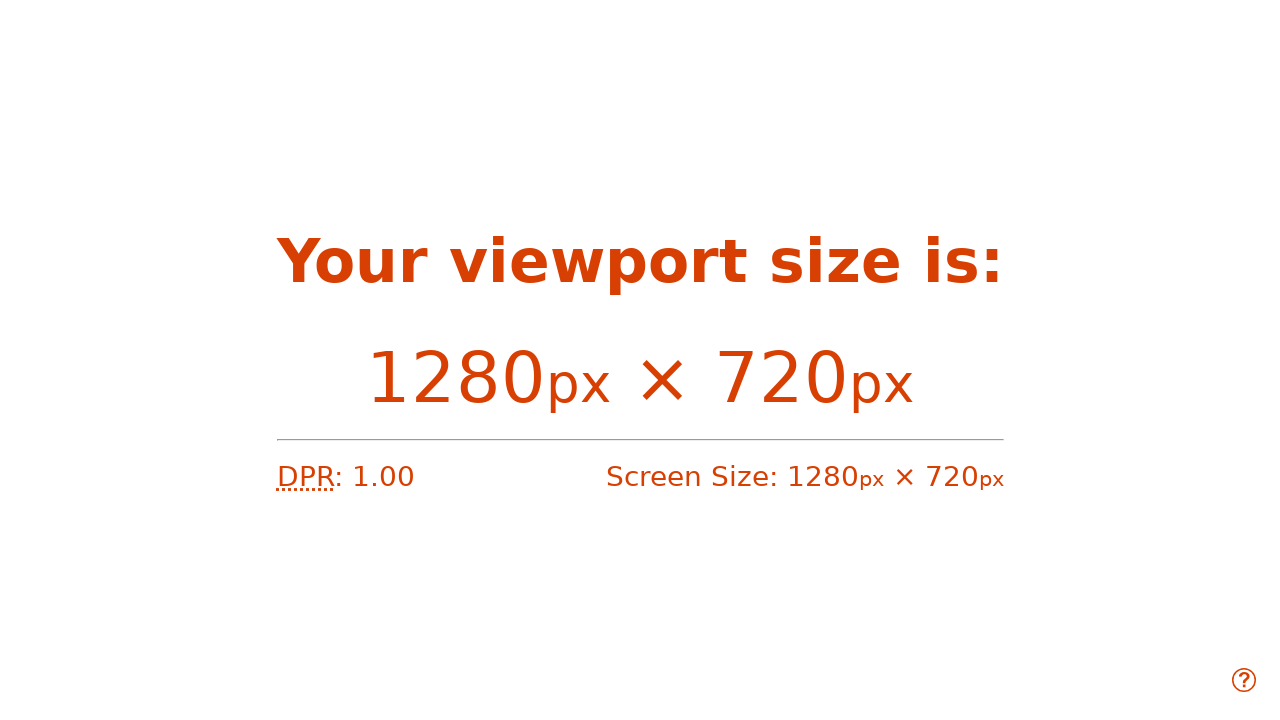

Set viewport to full screen dimensions (1920x1080)
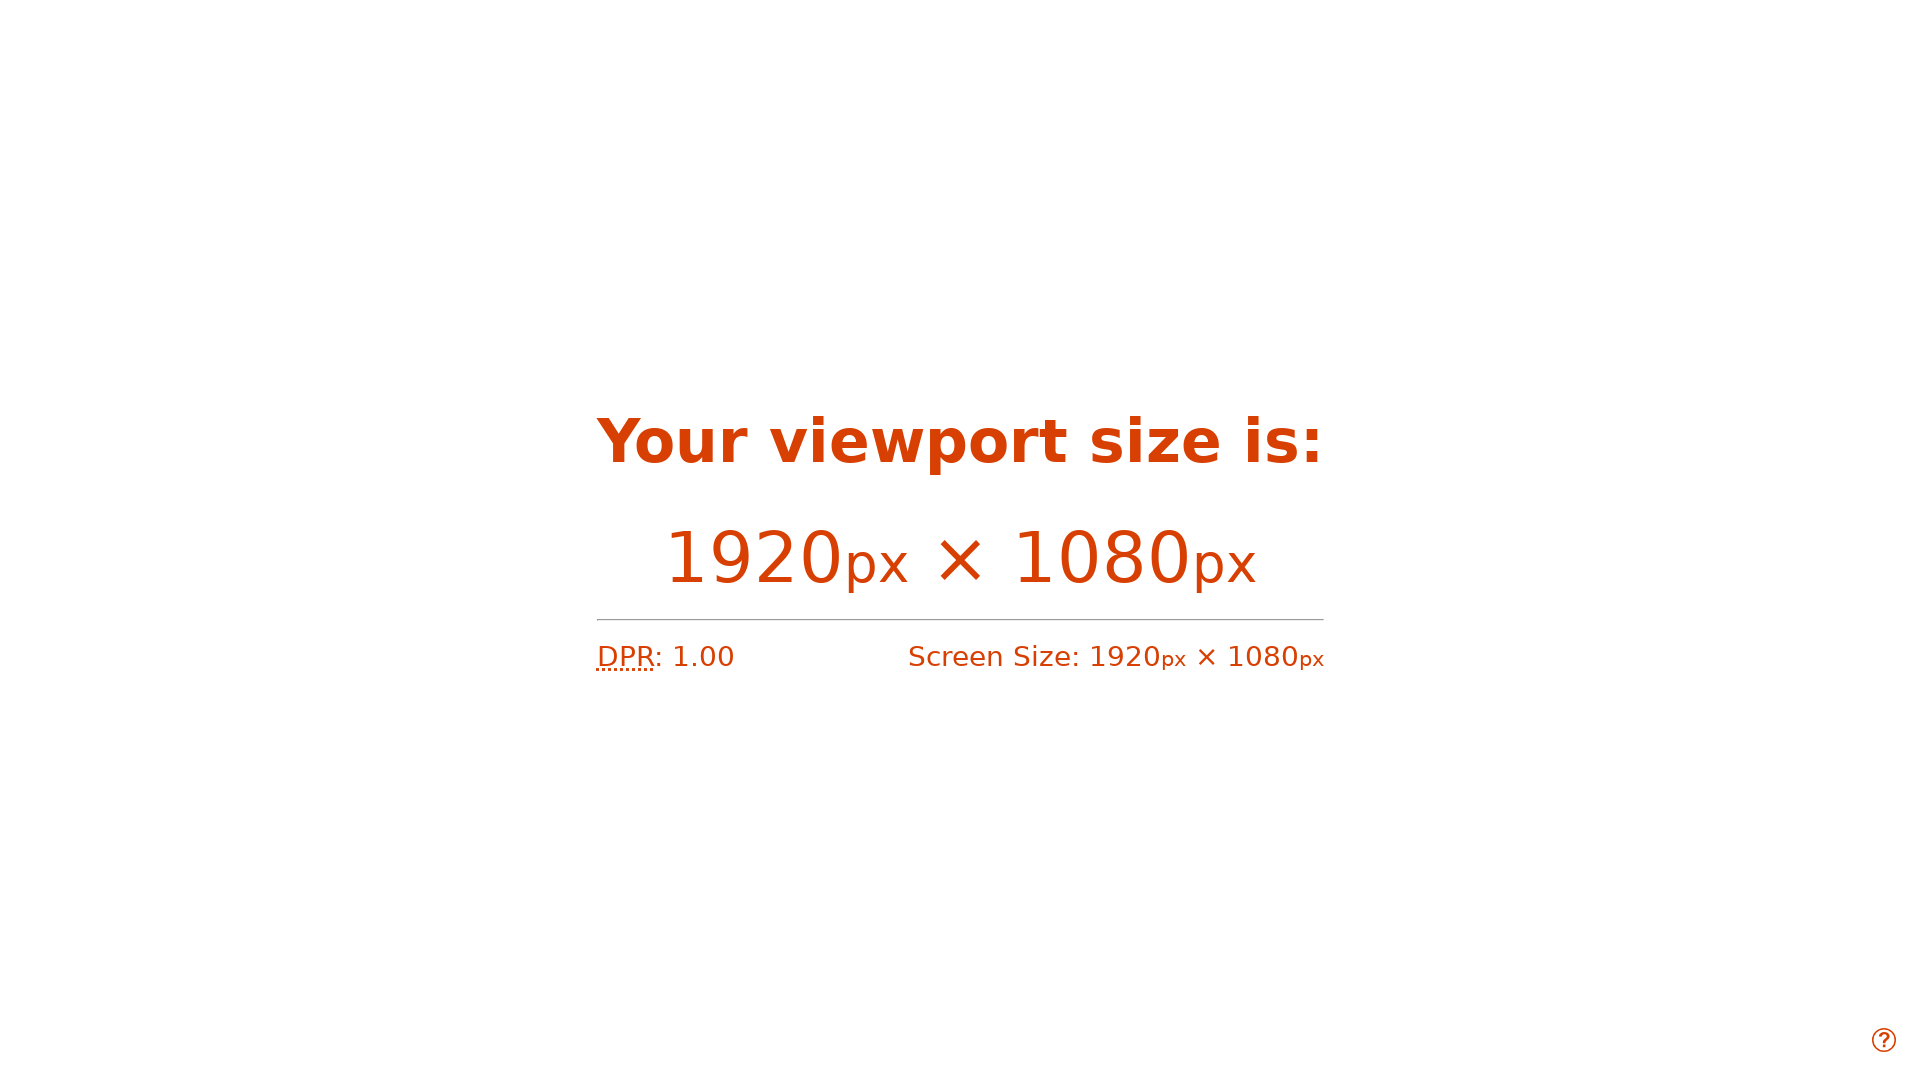

Page body loaded and ready
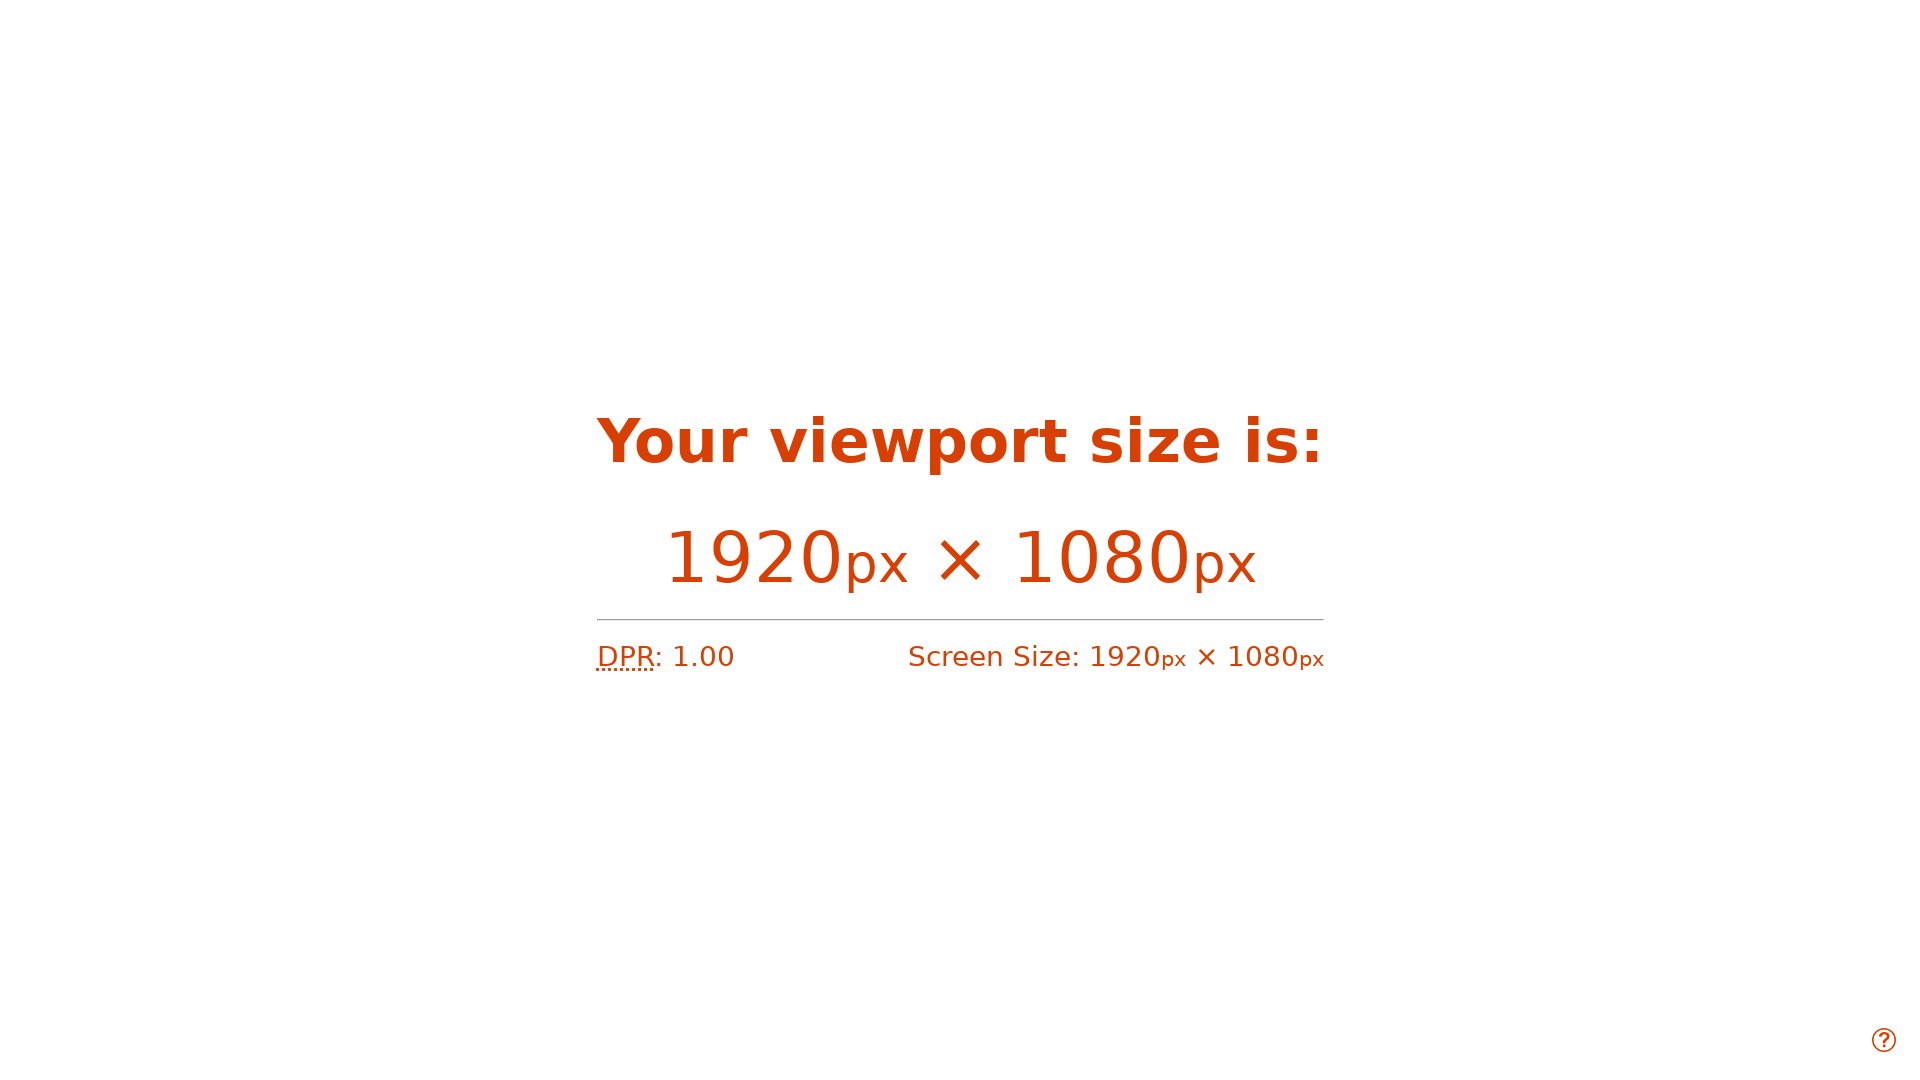

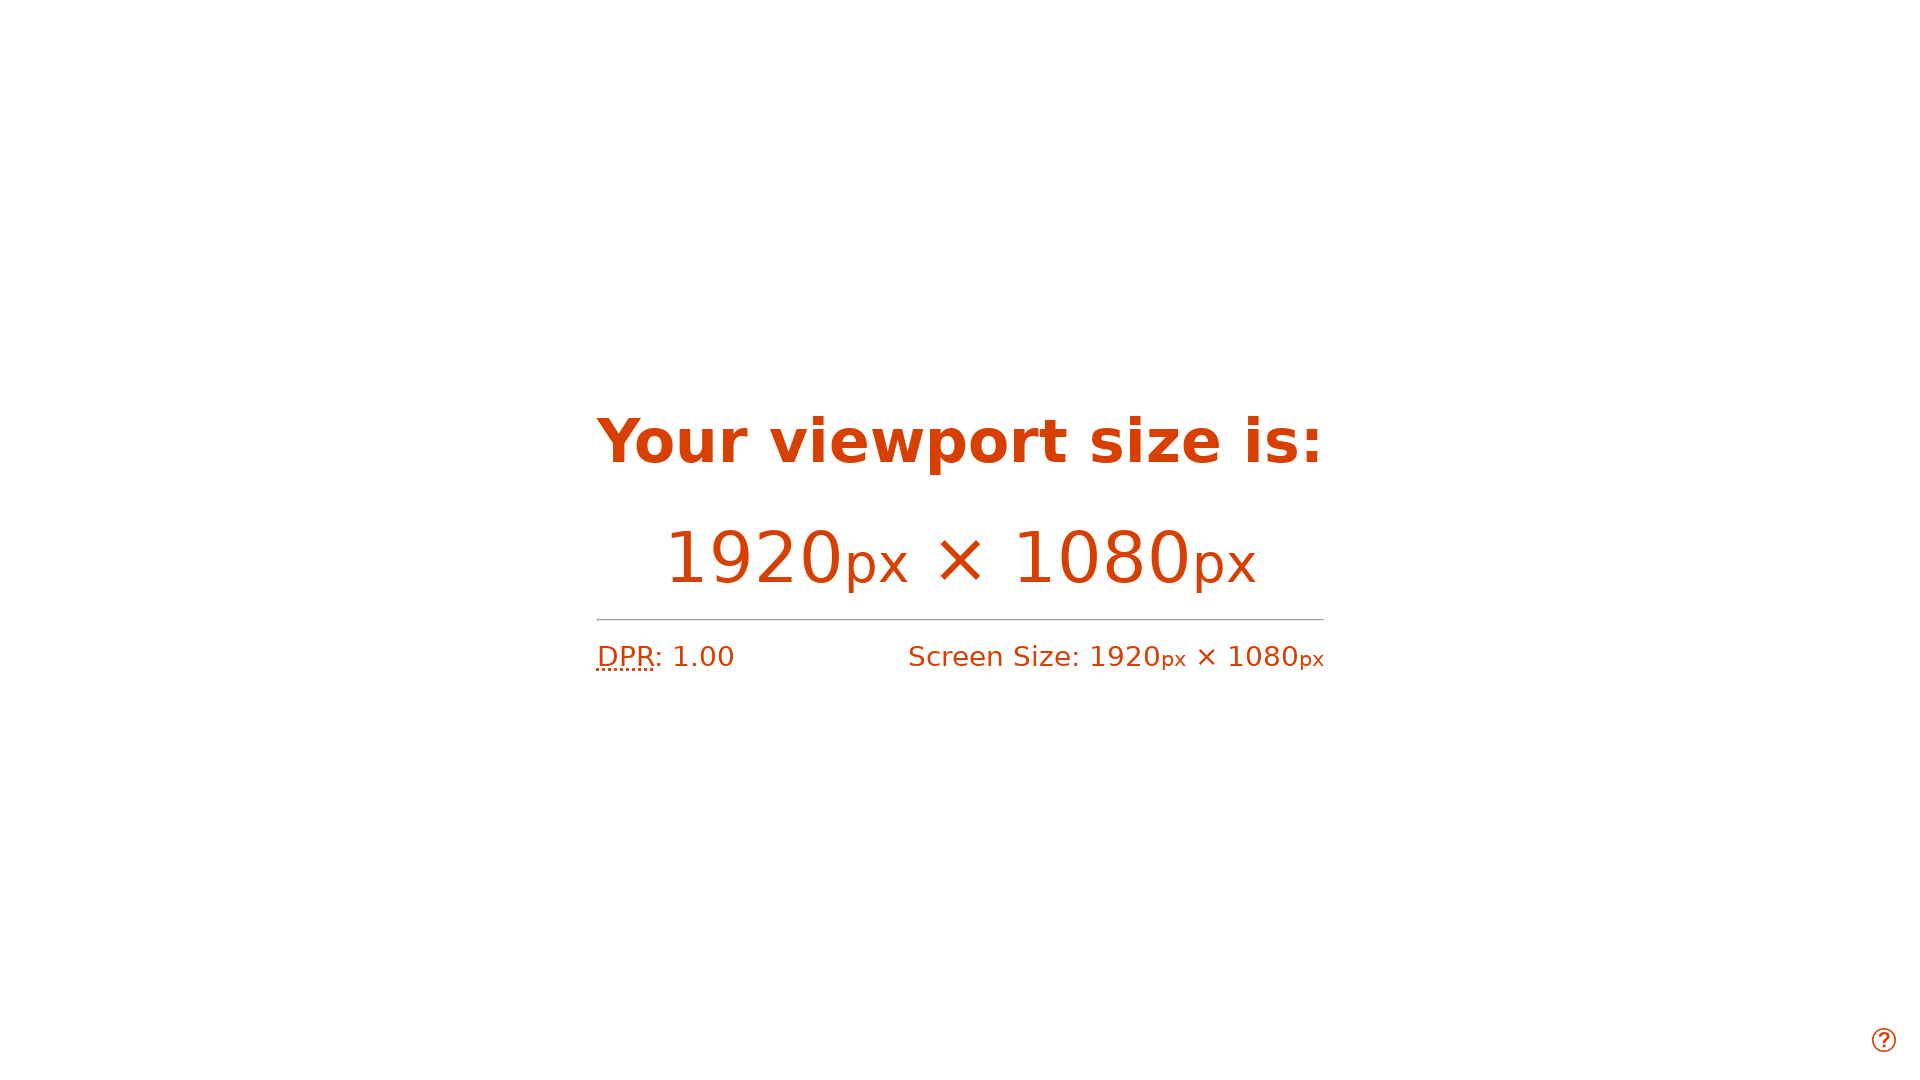